Tests browser window handling by clicking on "Alerts, Frame & Windows" section, opening a new tab, verifying content on the new tab, and switching back to the original tab.

Starting URL: https://demoqa.com/

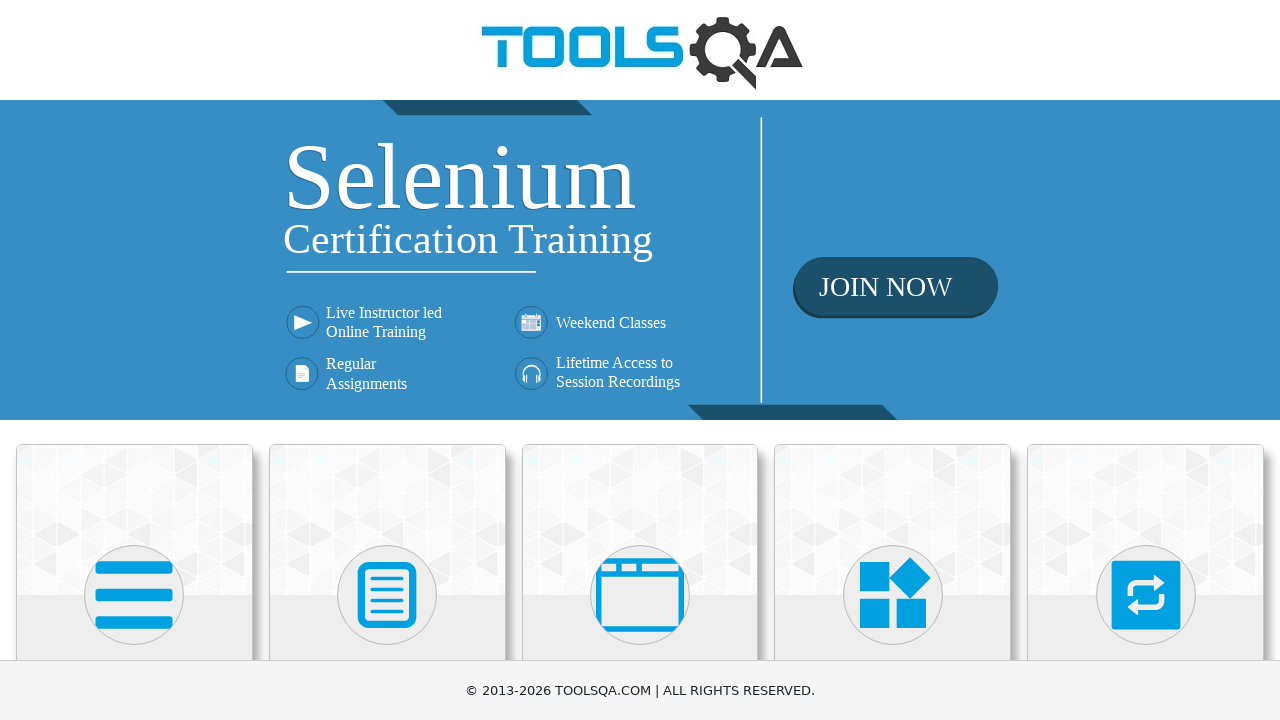

Clicked on 'Alerts, Frame & Windows' card at (640, 520) on (//*[@class='card mt-4 top-card'])[3]
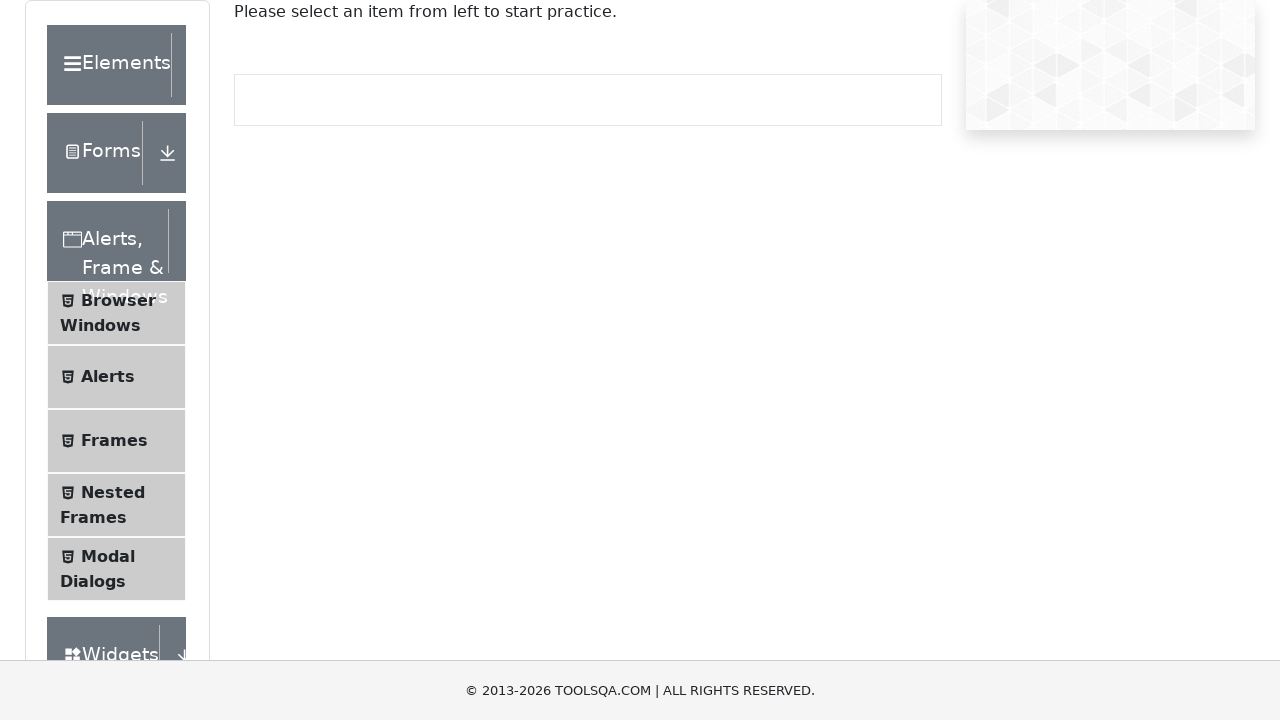

Instruction text 'Please select an item from left to start practice.' is visible
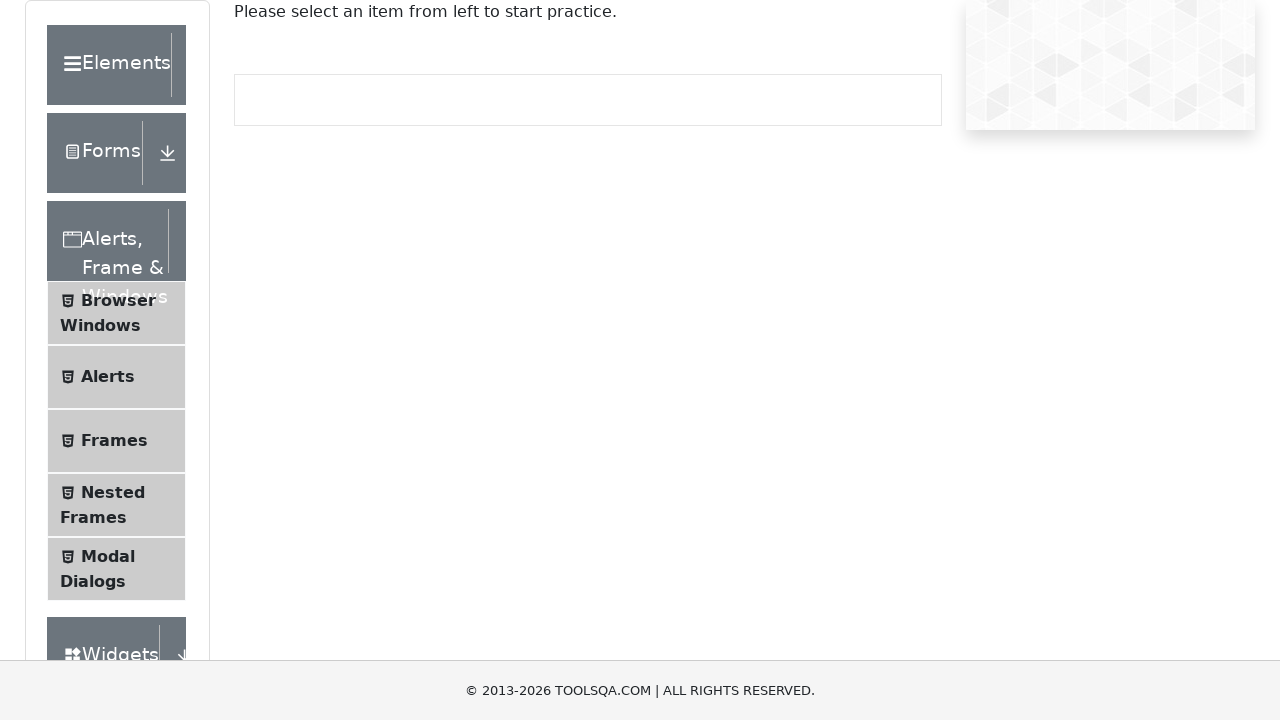

Clicked on 'Browser Windows' menu item at (118, 300) on xpath=//span[.='Browser Windows']
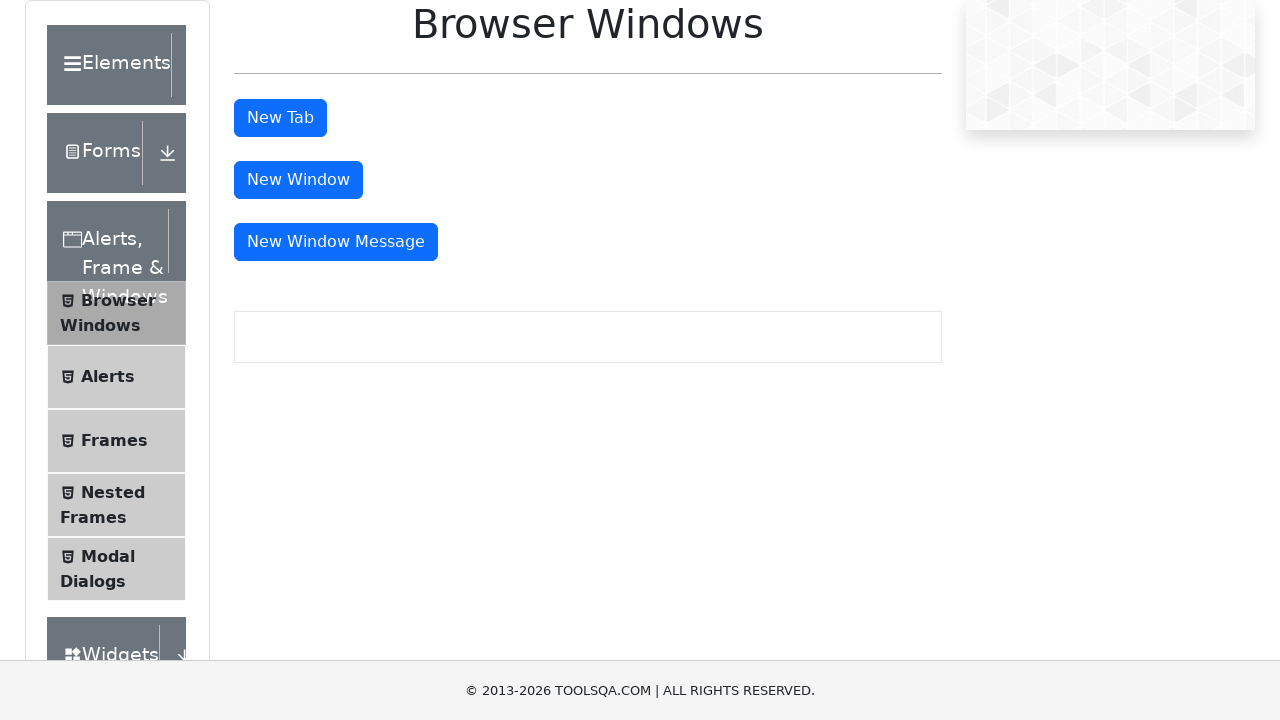

'New Tab' button is visible
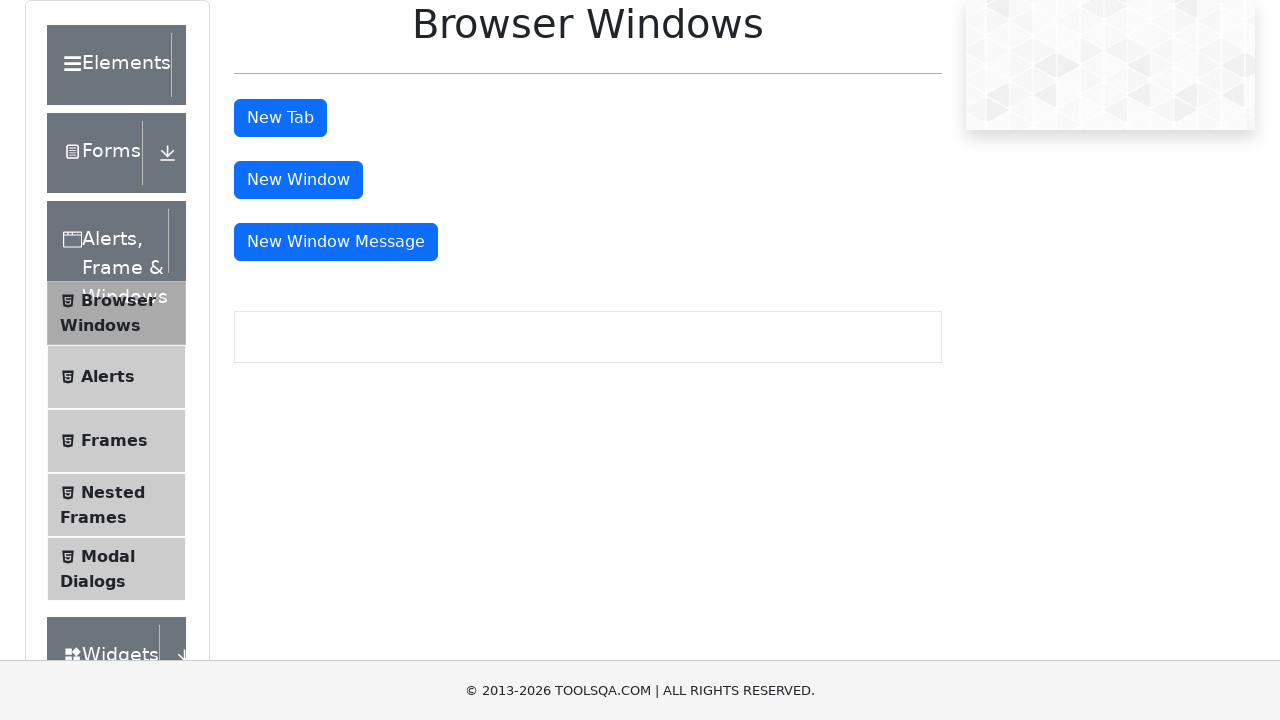

Clicked 'New Tab' button to open a new tab at (280, 118) on xpath=//button[.='New Tab']
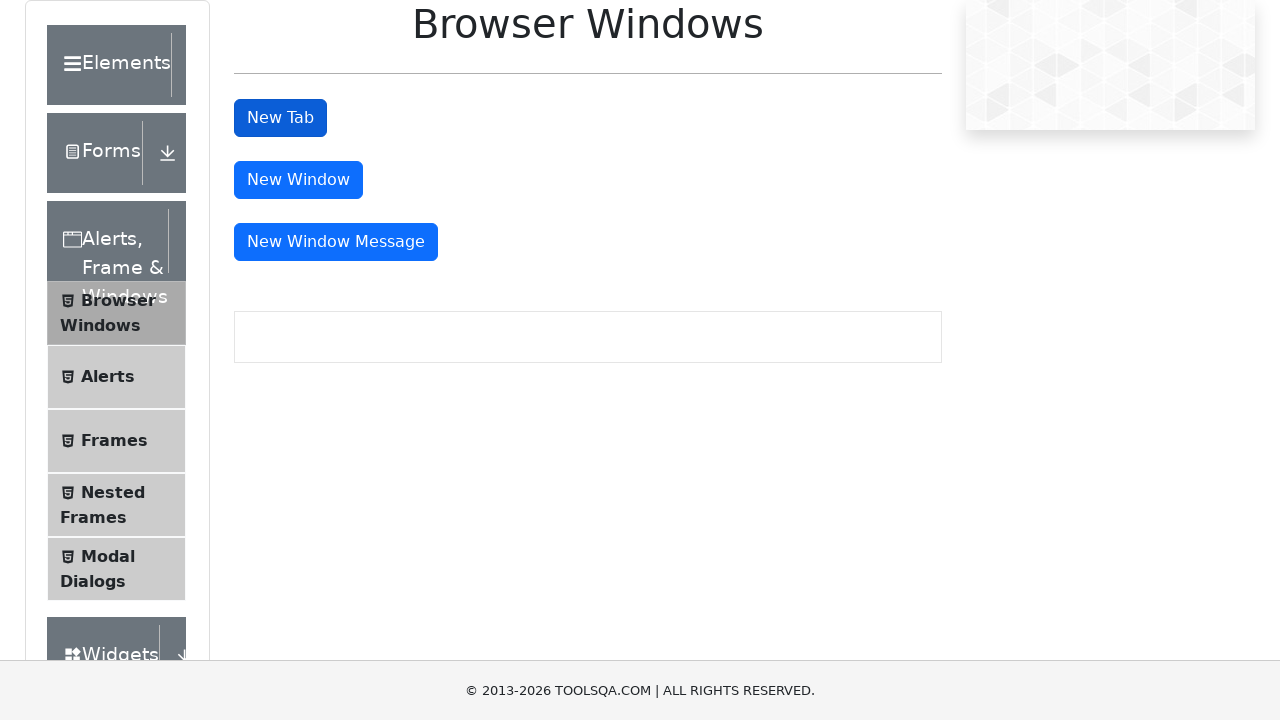

New tab opened and page loaded
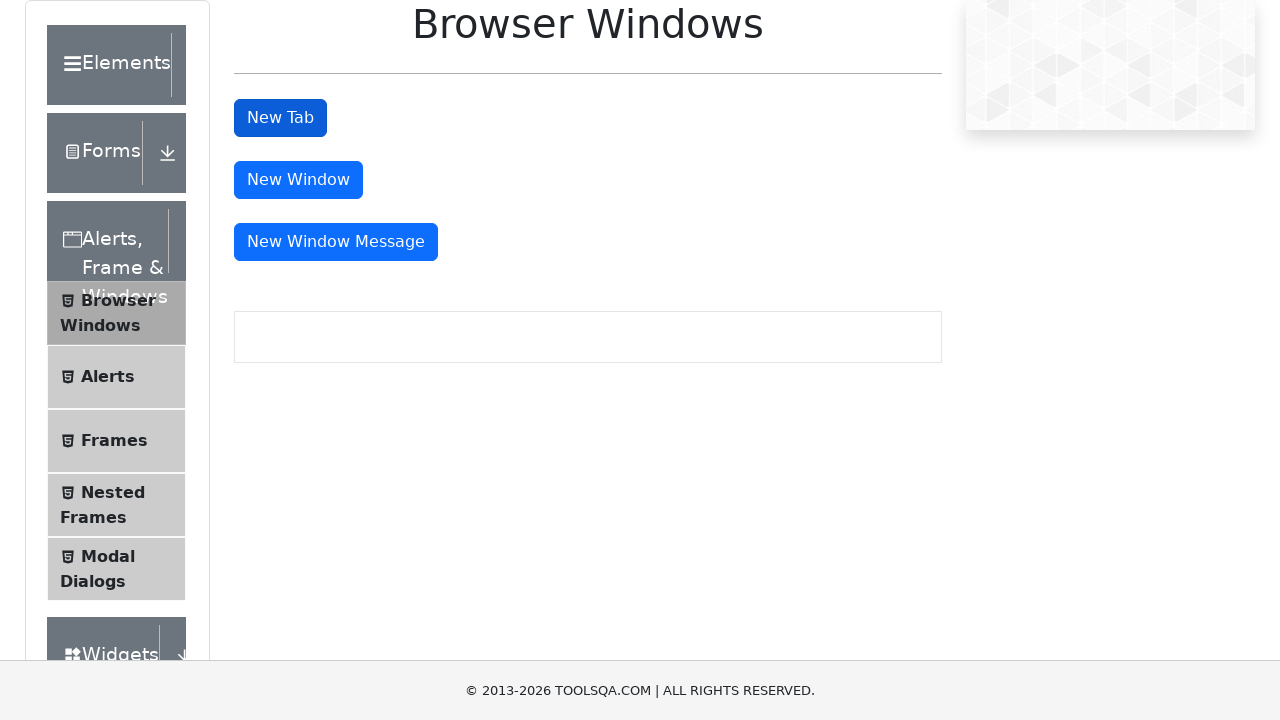

Verified sample heading is visible on new tab
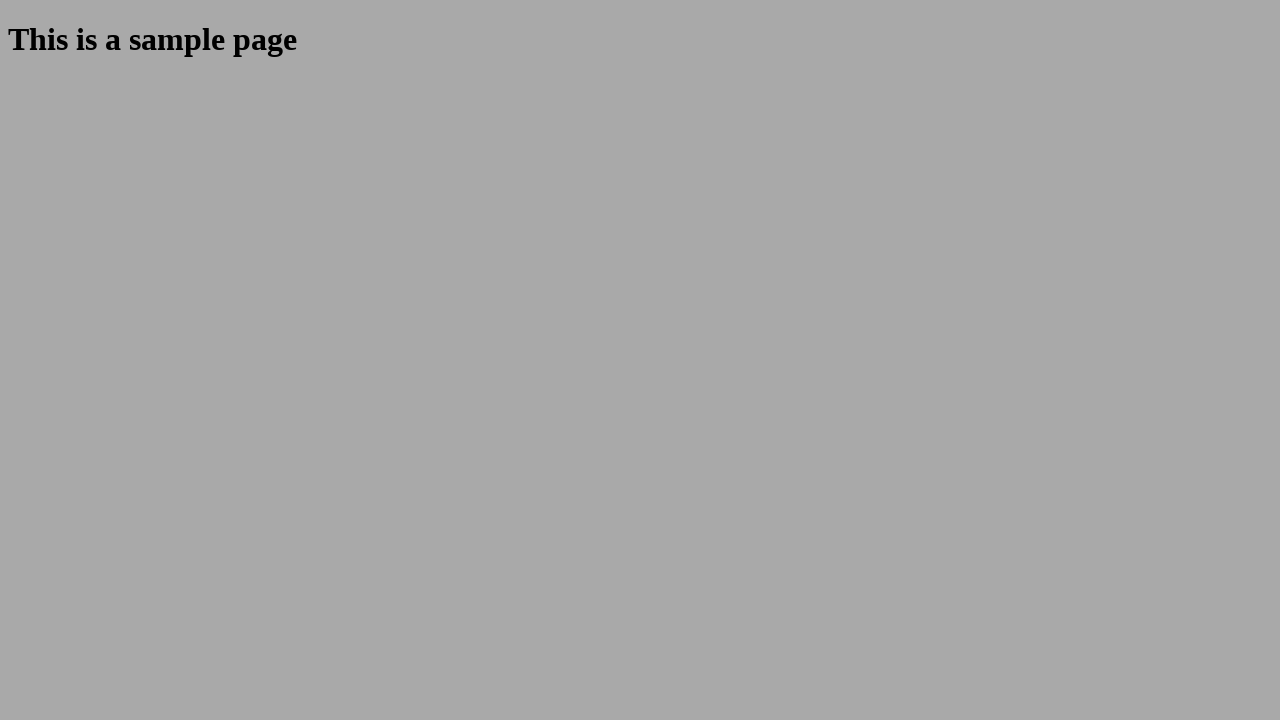

Closed the new tab
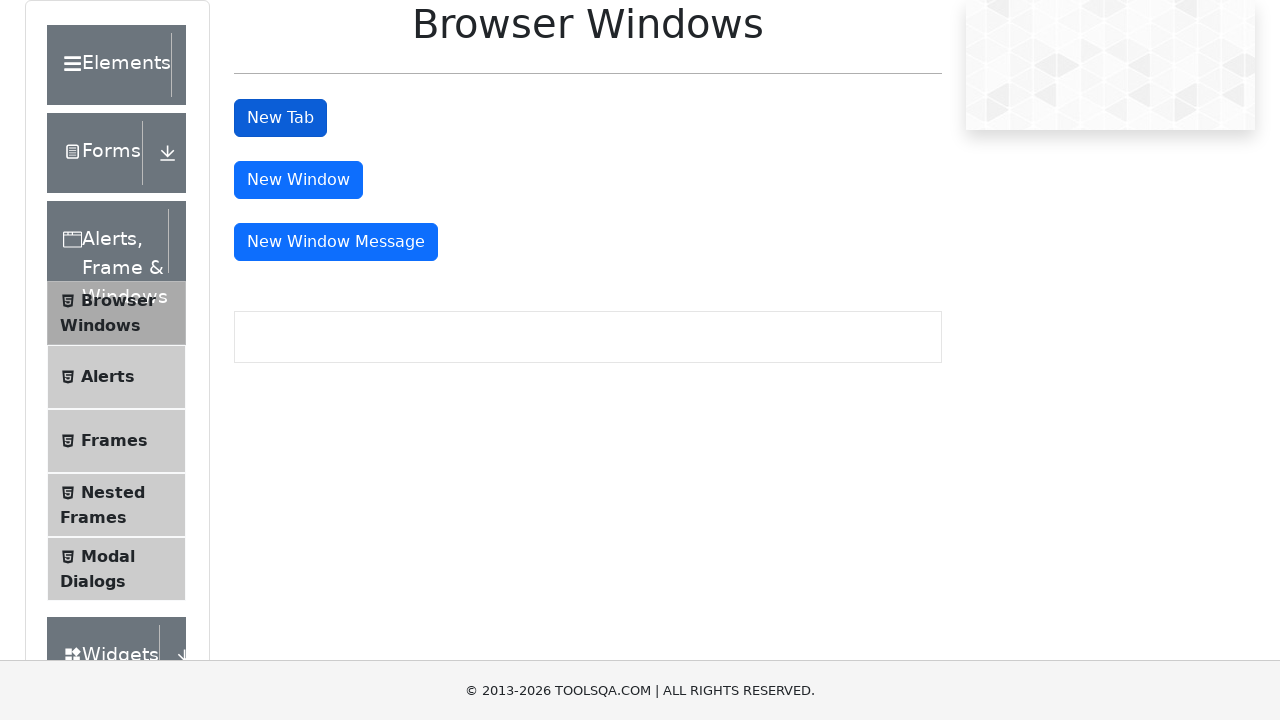

Verified original tab is active and 'New Tab' button is still visible
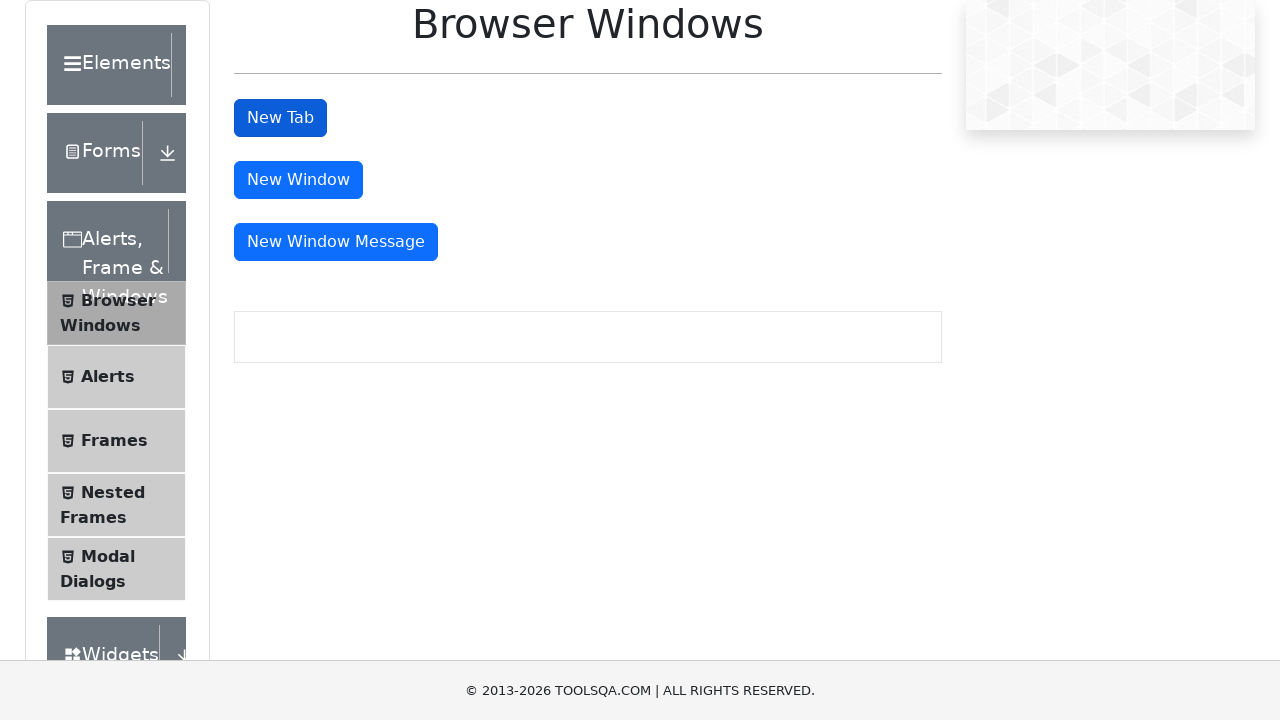

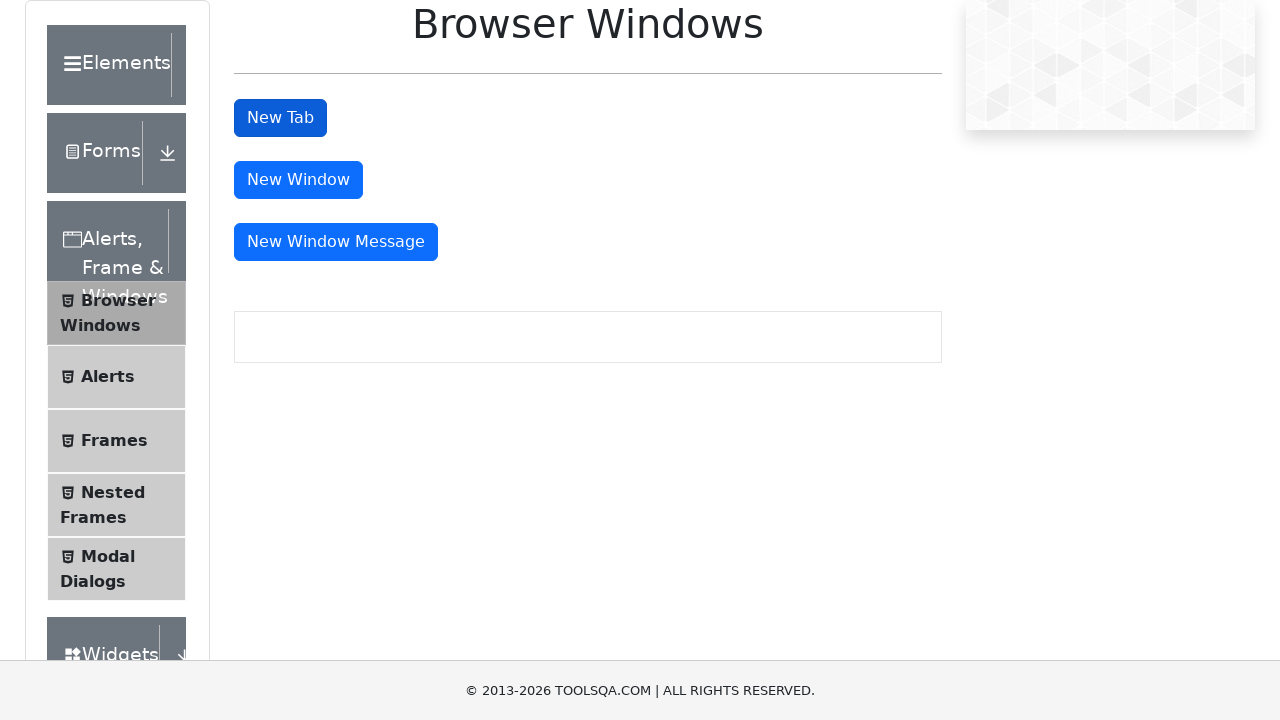